Logs into Sauce Demo, navigates to a product detail page, and verifies the product image is displayed

Starting URL: https://www.saucedemo.com/

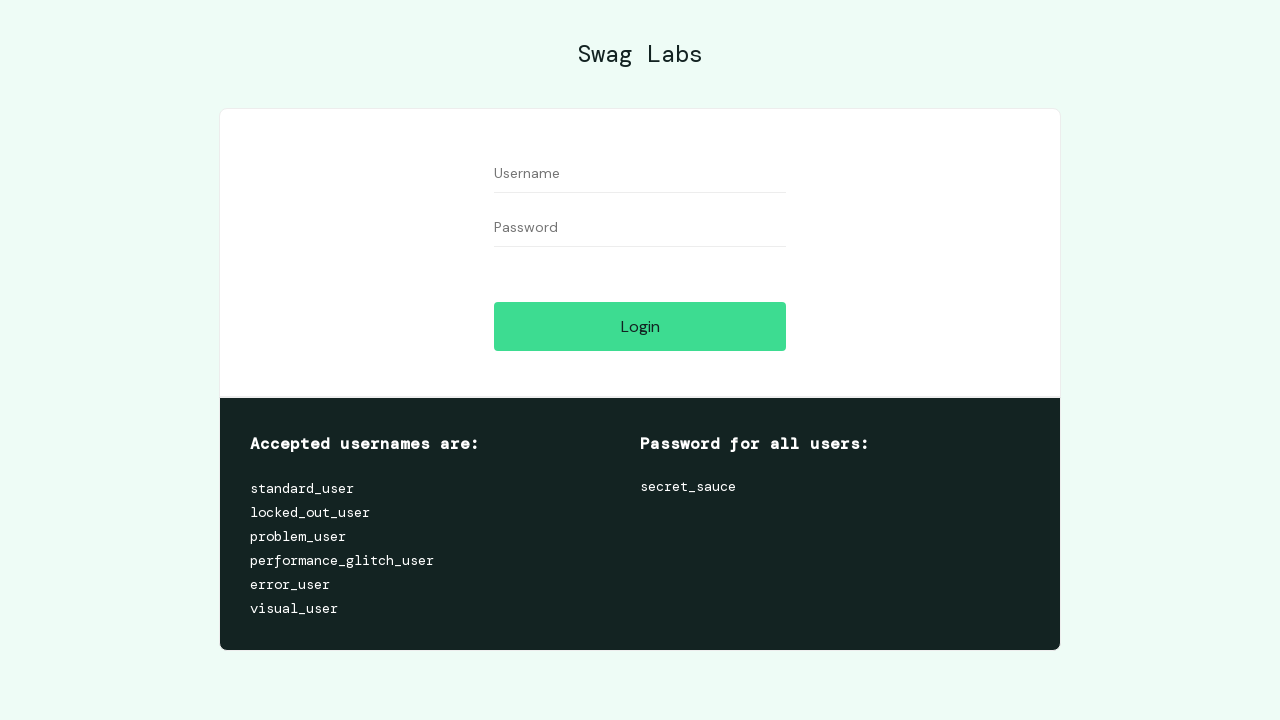

Filled username field with 'standard_user' on #user-name
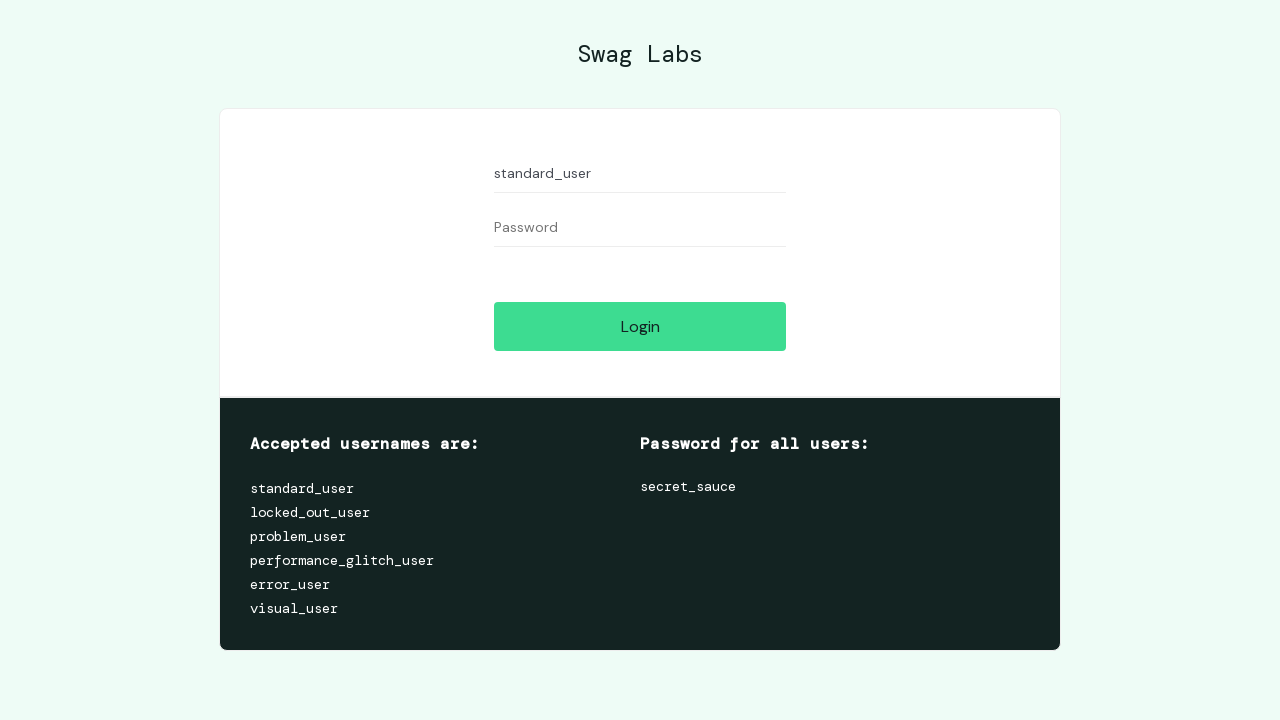

Filled password field with 'secret_sauce' on #password
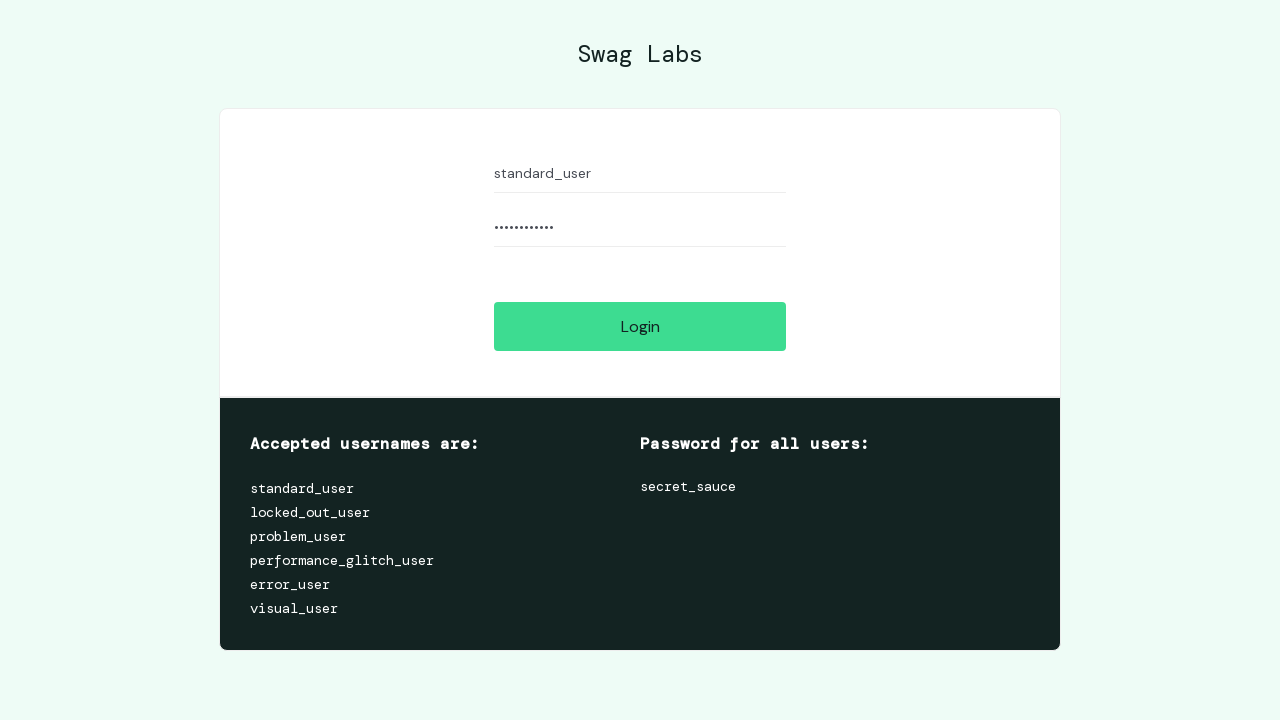

Clicked login button to authenticate at (640, 326) on #login-button
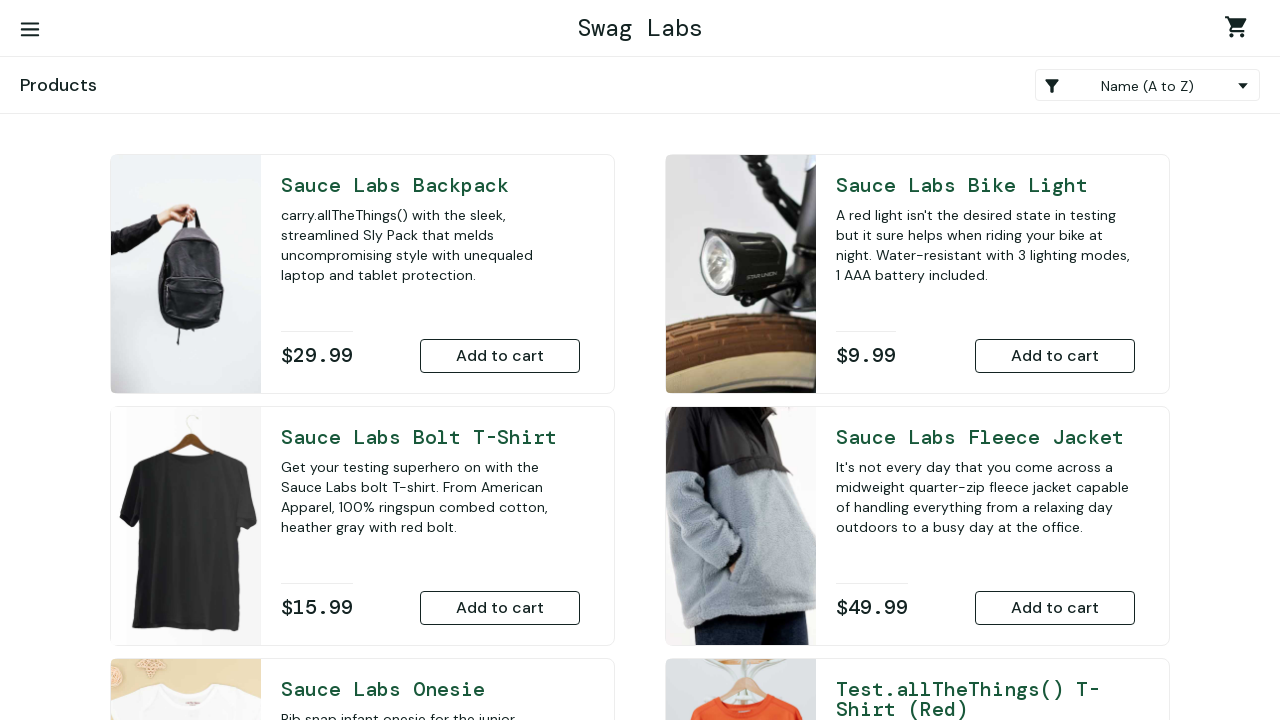

Clicked on first inventory item to navigate to product detail page at (430, 185) on .inventory_item_name
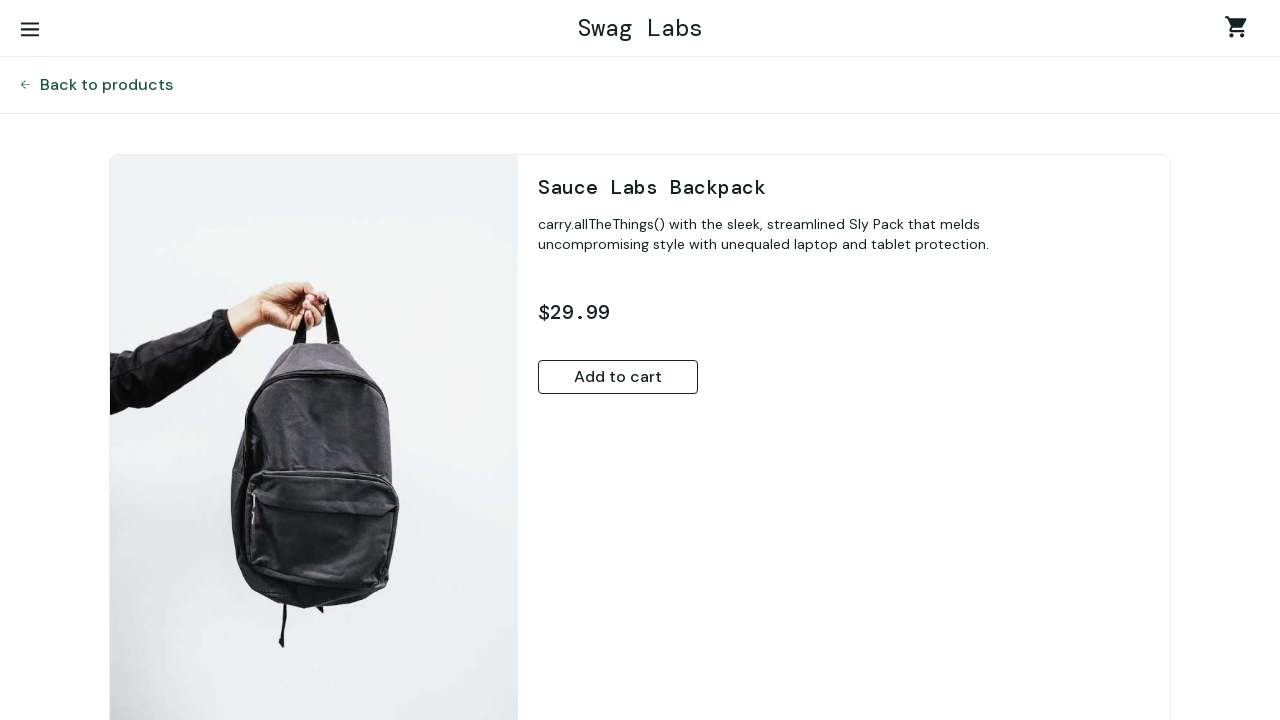

Product image loaded and displayed on product detail page
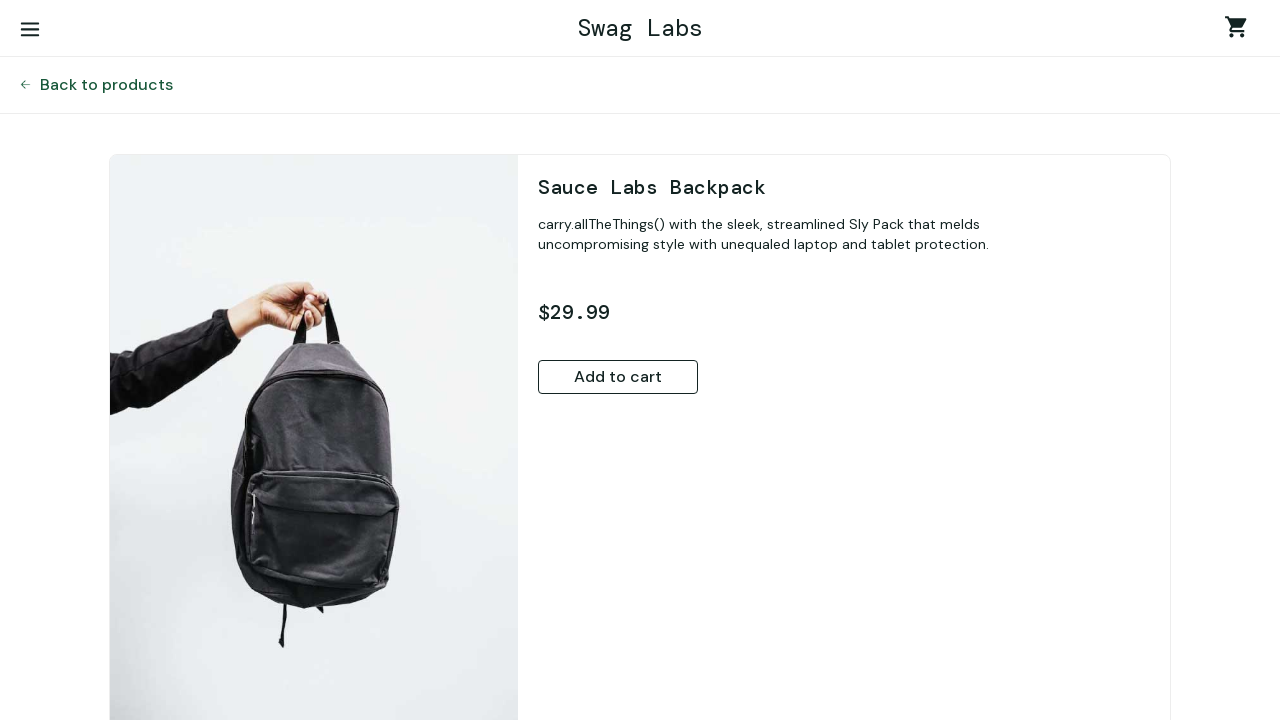

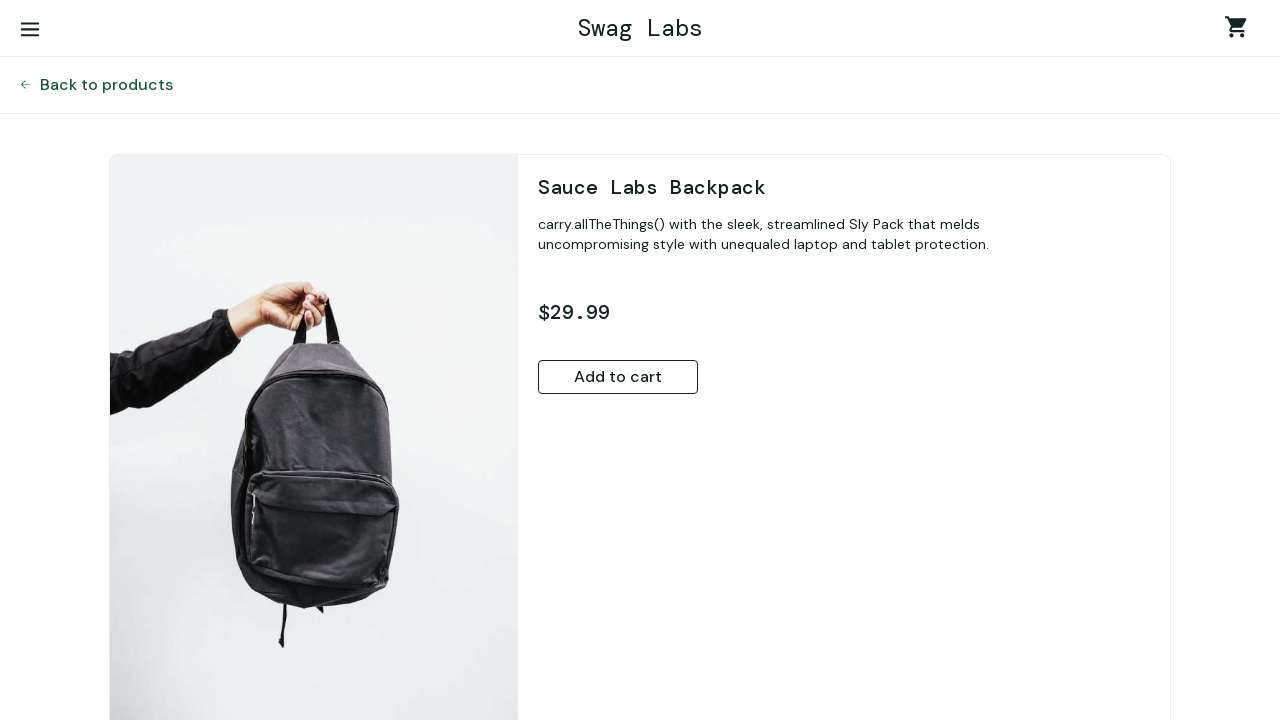